Tests the complete flight booking flow on BlazeDemo by selecting departure and destination cities, finding flights, selecting the cheapest flight, filling in passenger and payment details, and completing the purchase.

Starting URL: https://blazedemo.com/

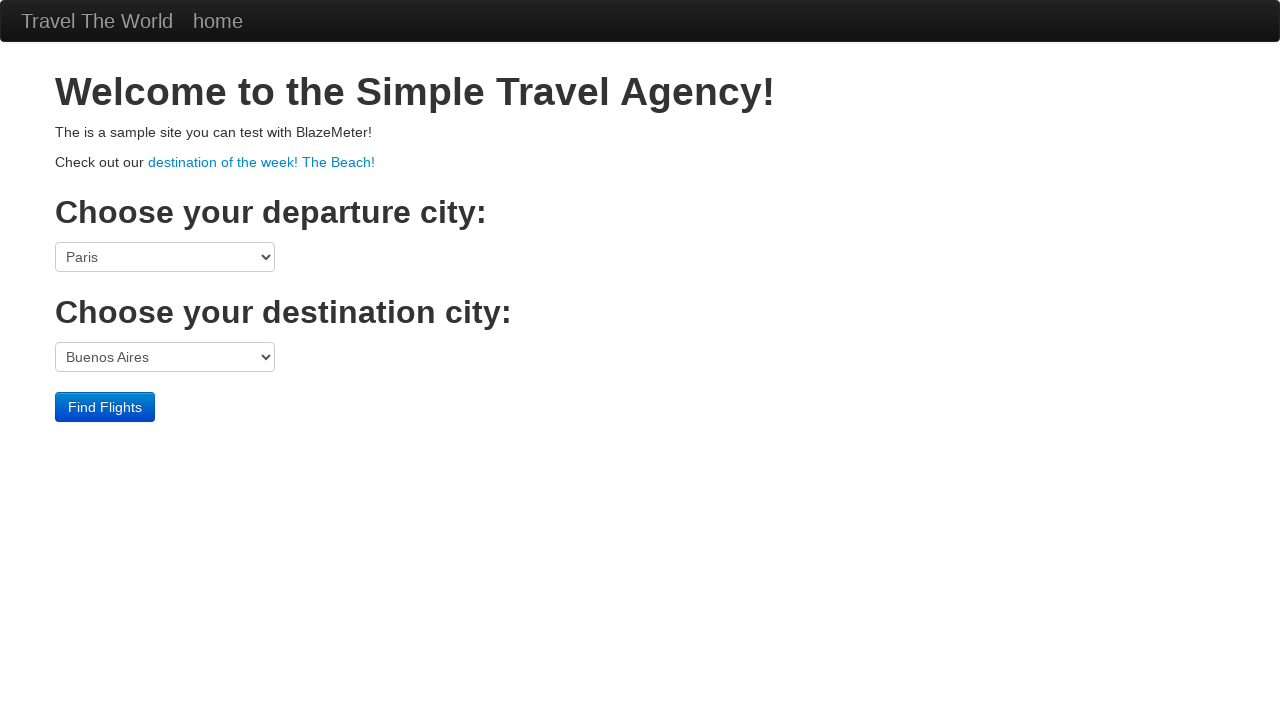

Clicked departure city dropdown at (165, 257) on select[name='fromPort']
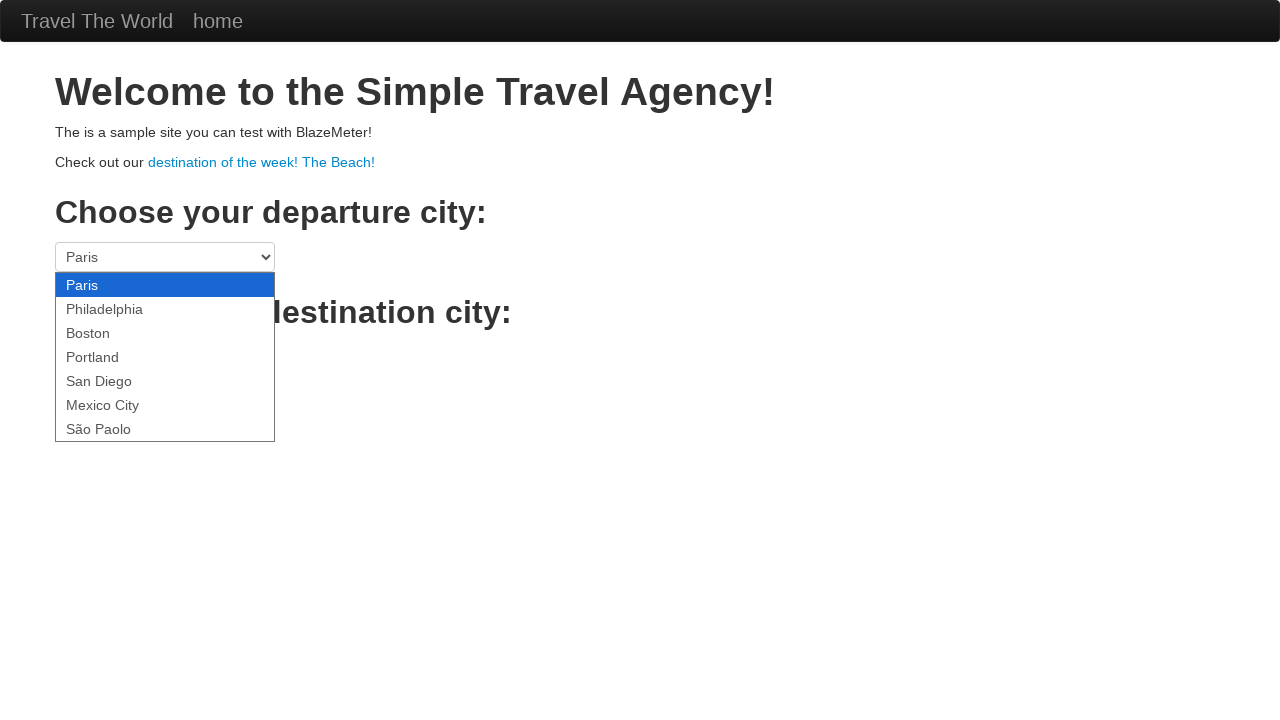

Selected Boston as departure city on select[name='fromPort']
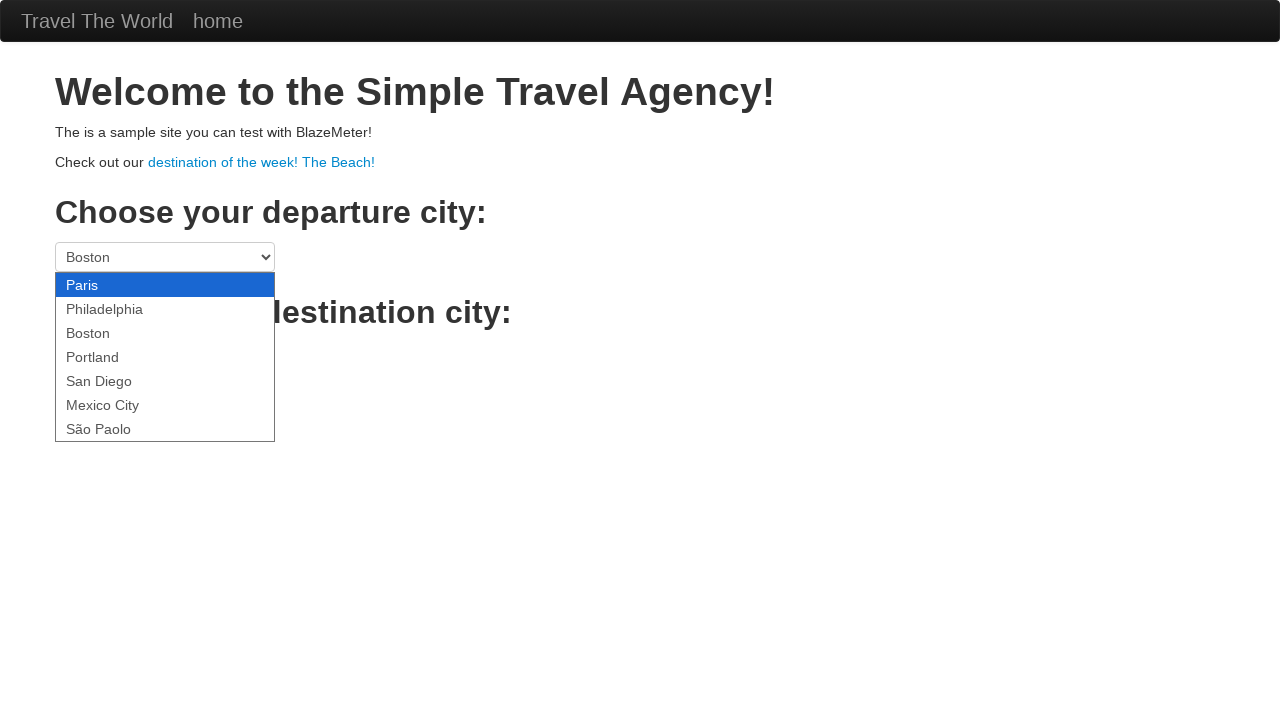

Clicked destination city dropdown at (165, 357) on select[name='toPort']
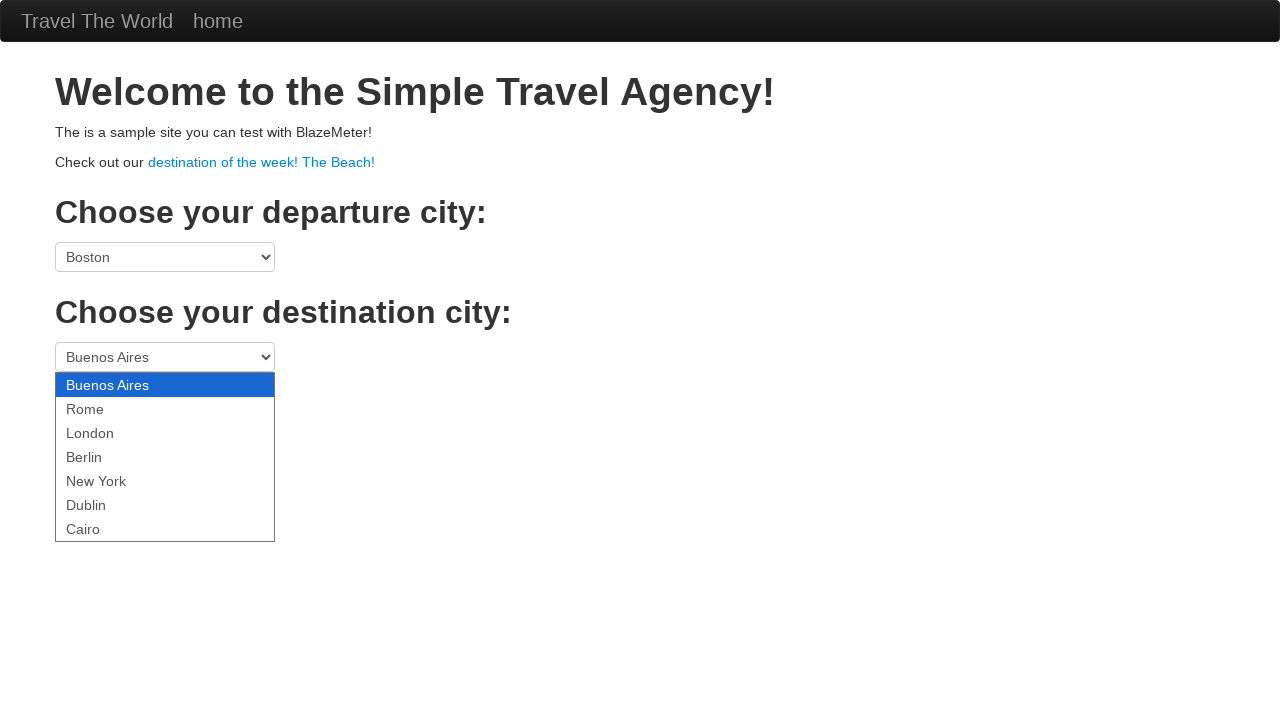

Selected Rome as destination city on select[name='toPort']
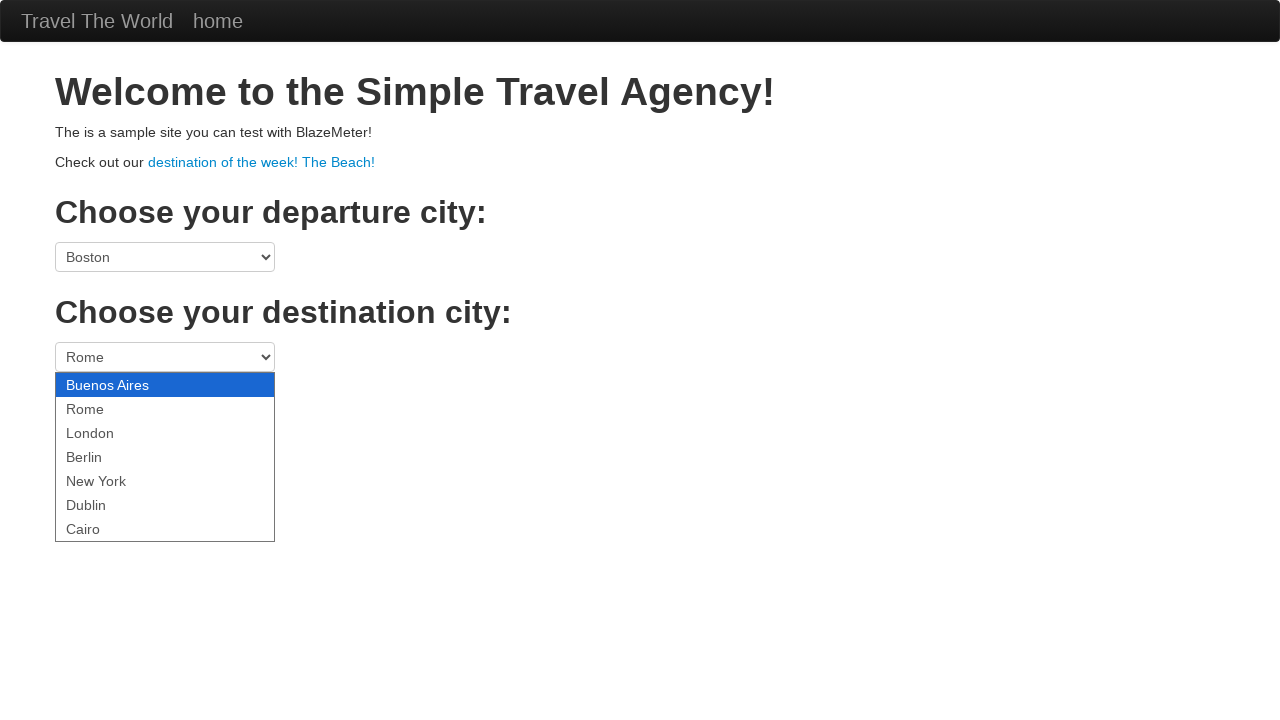

Clicked Find Flights button at (105, 407) on input[value='Find Flights']
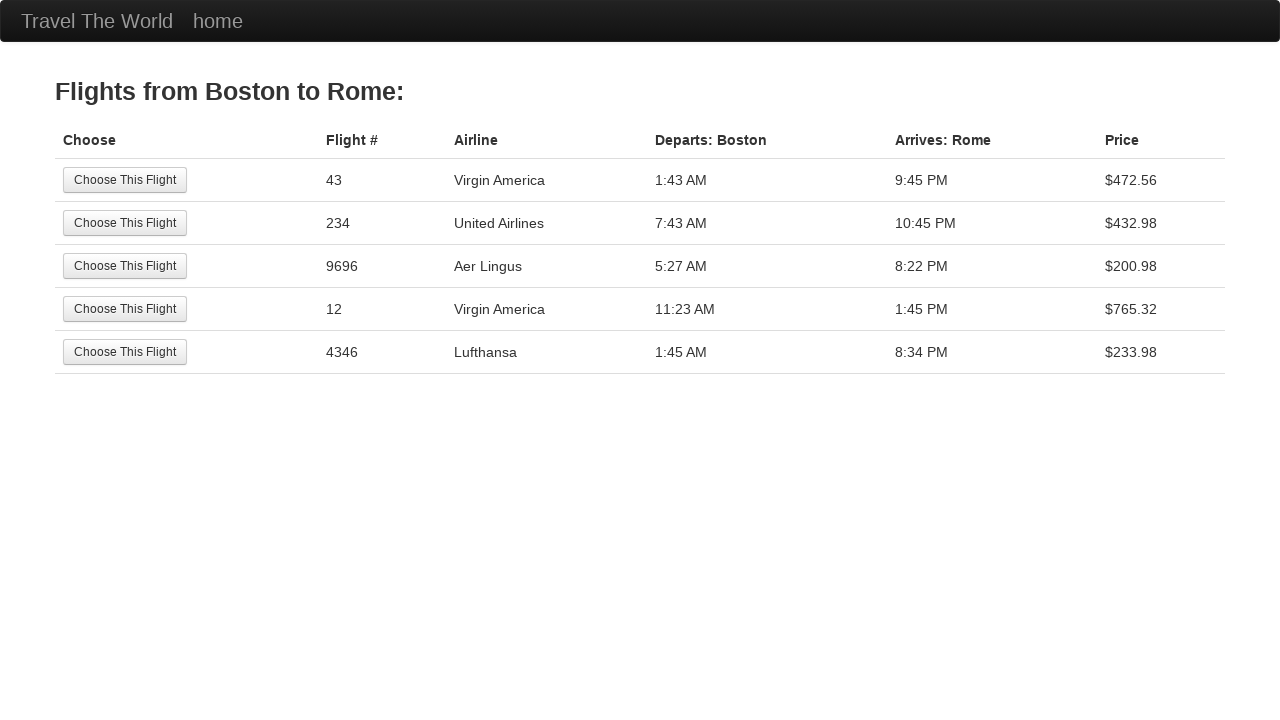

Flights table loaded successfully
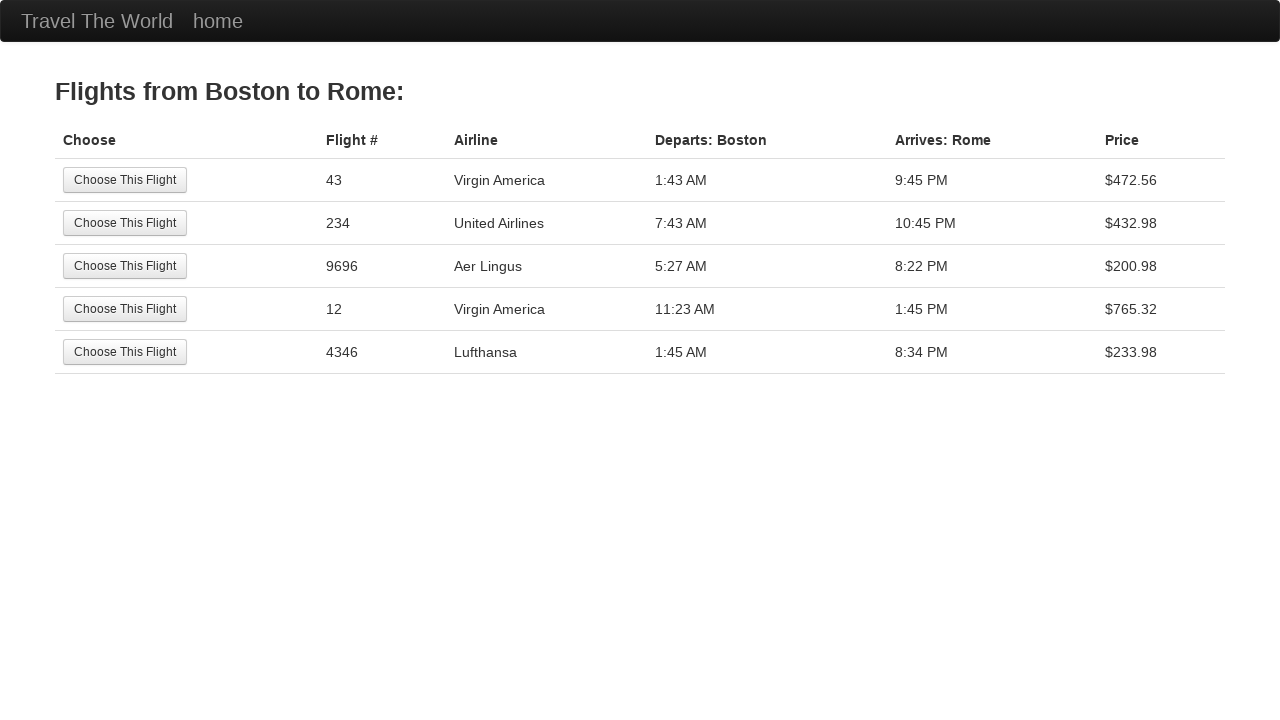

Retrieved all flight price elements
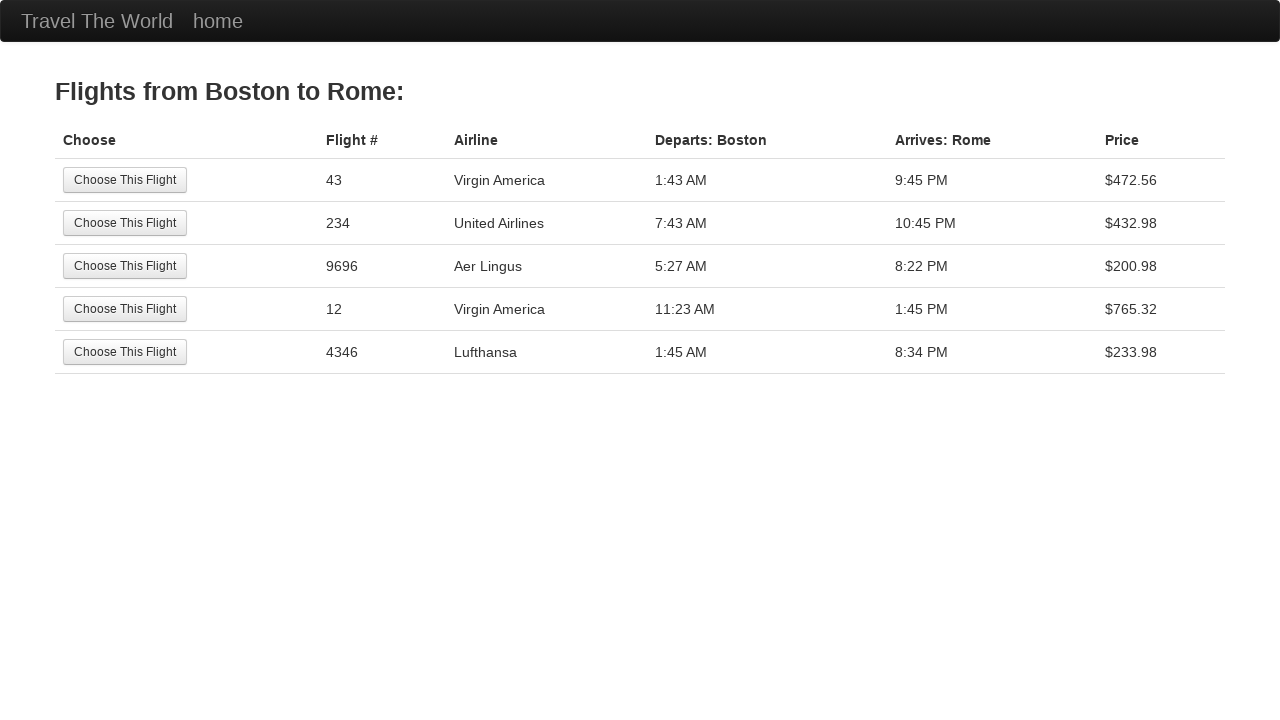

Extracted price values from flight list
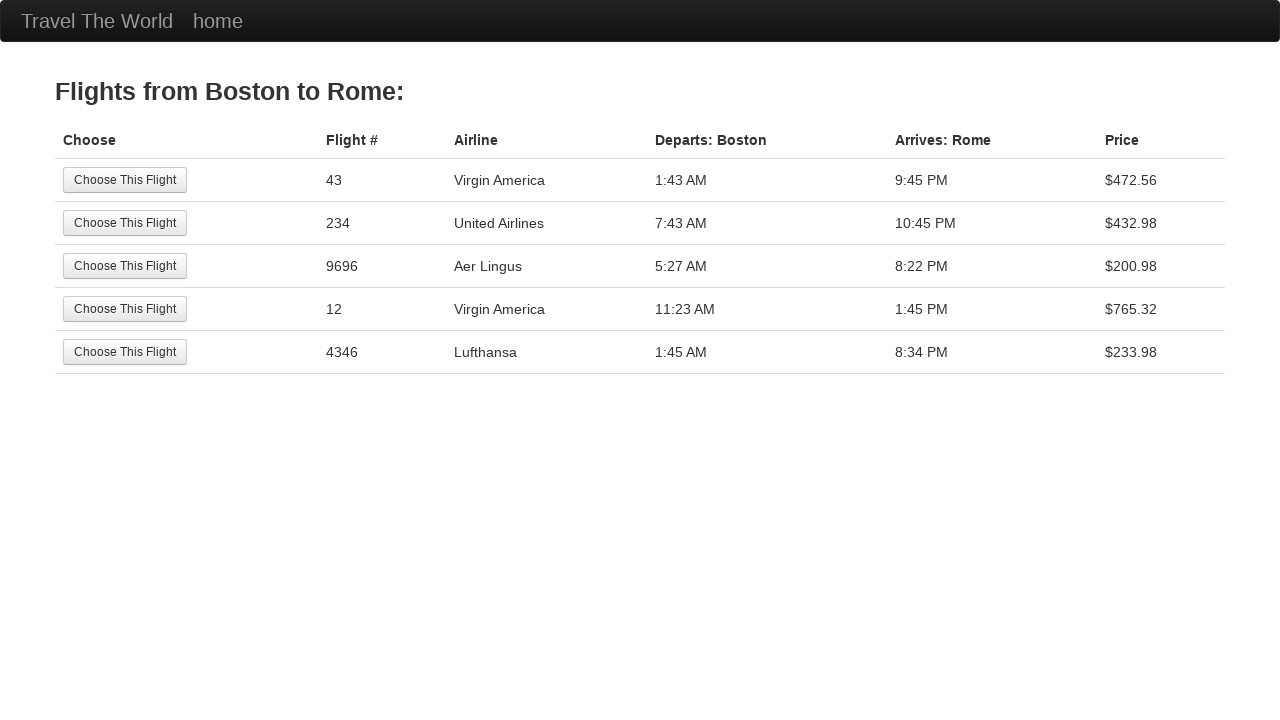

Sorted prices in ascending order
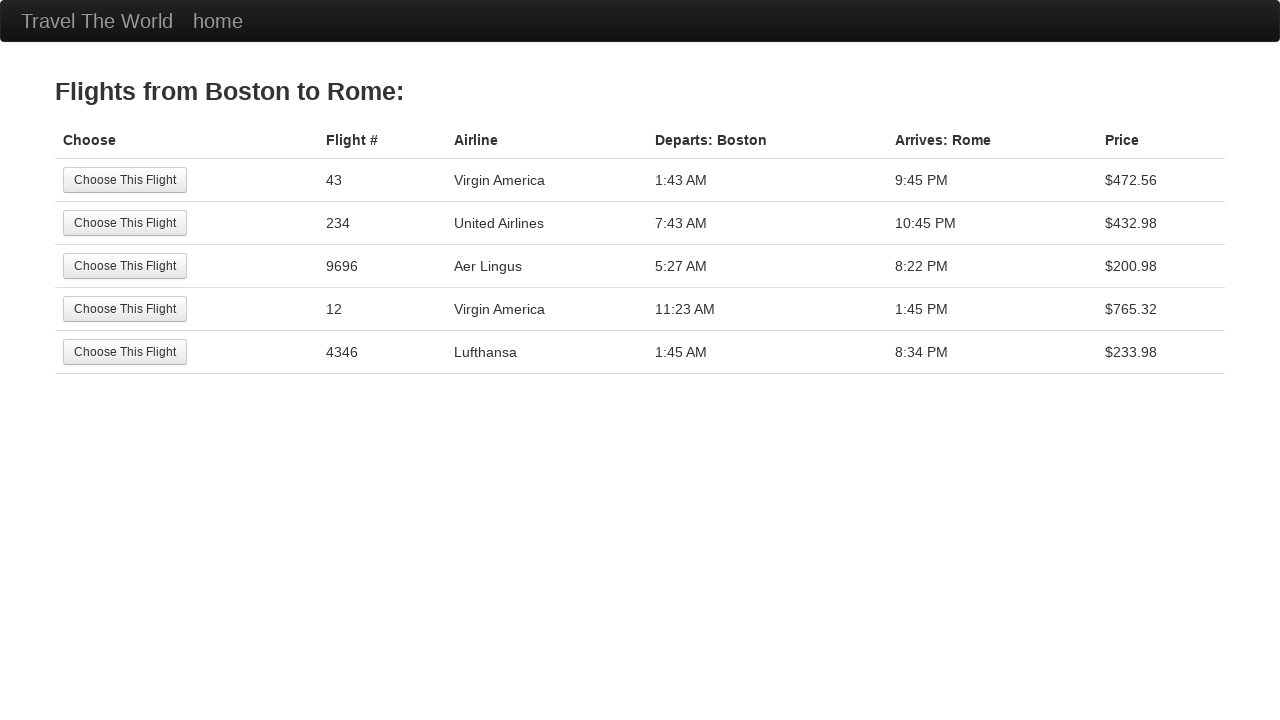

Identified lowest price: $200.98
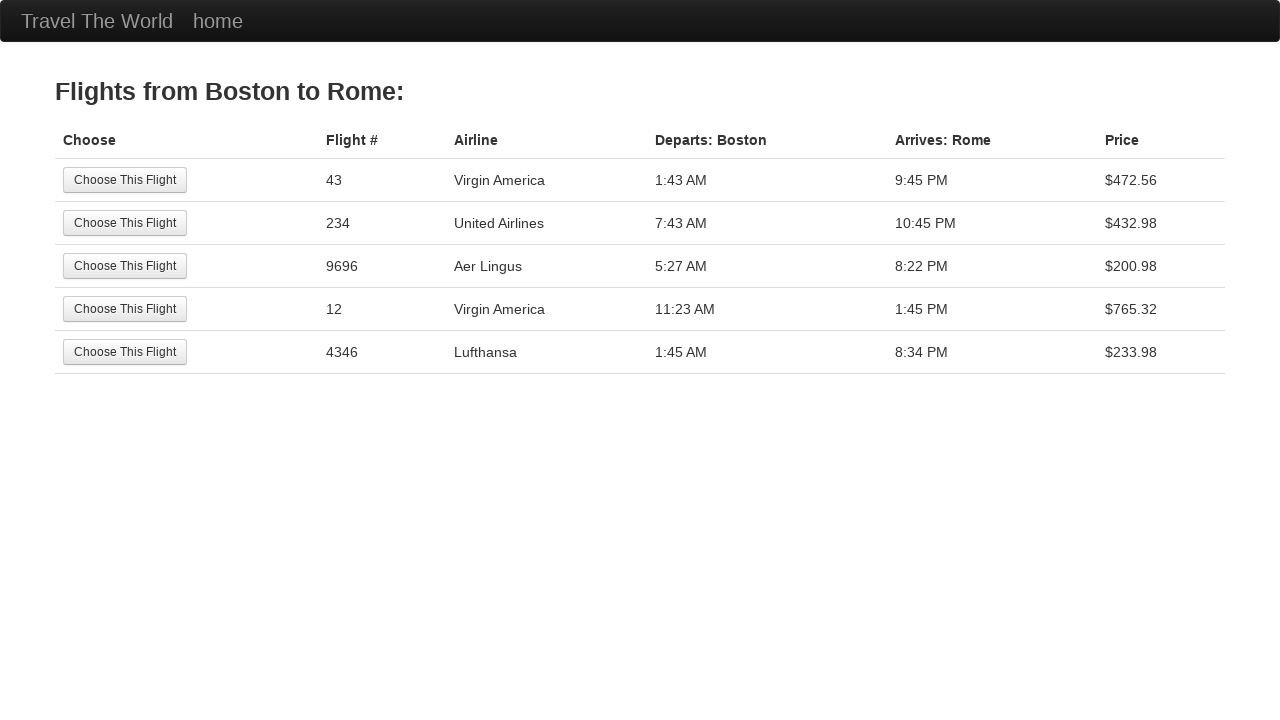

Clicked on cheapest flight to select it at (125, 266) on //td[text()='$200.98']/parent::tr/td/input
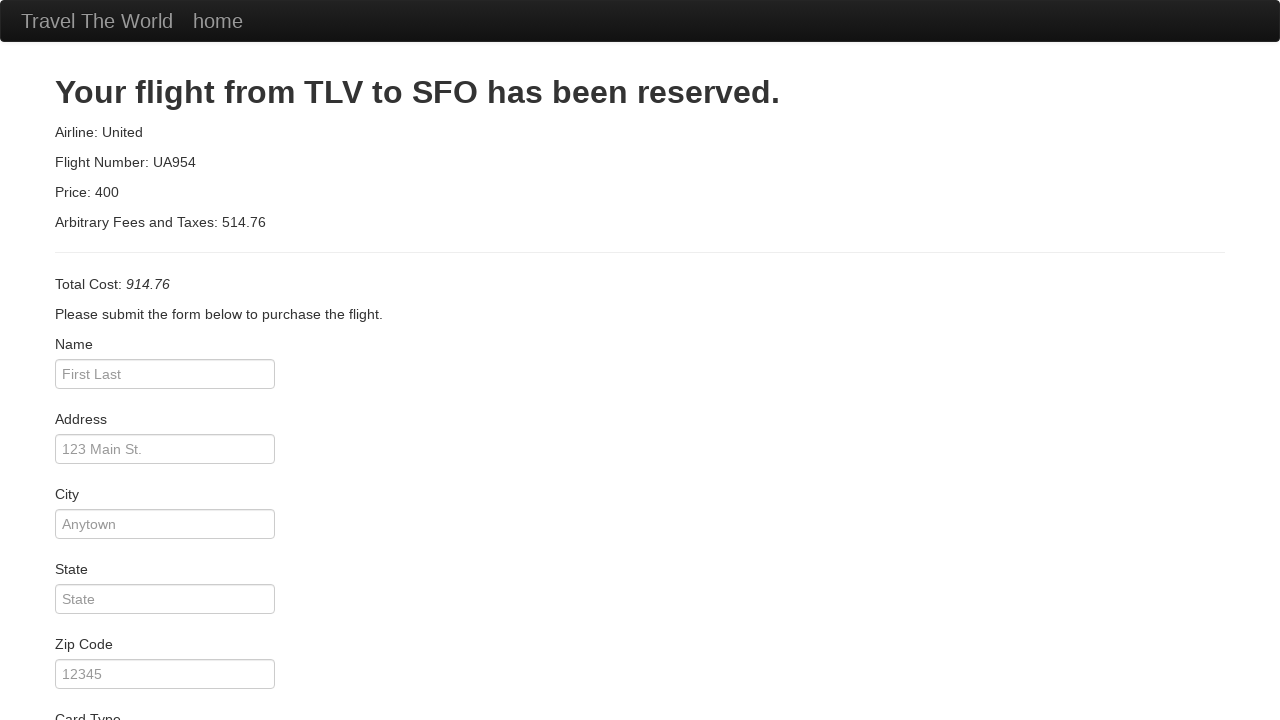

Purchase page loaded with passenger form
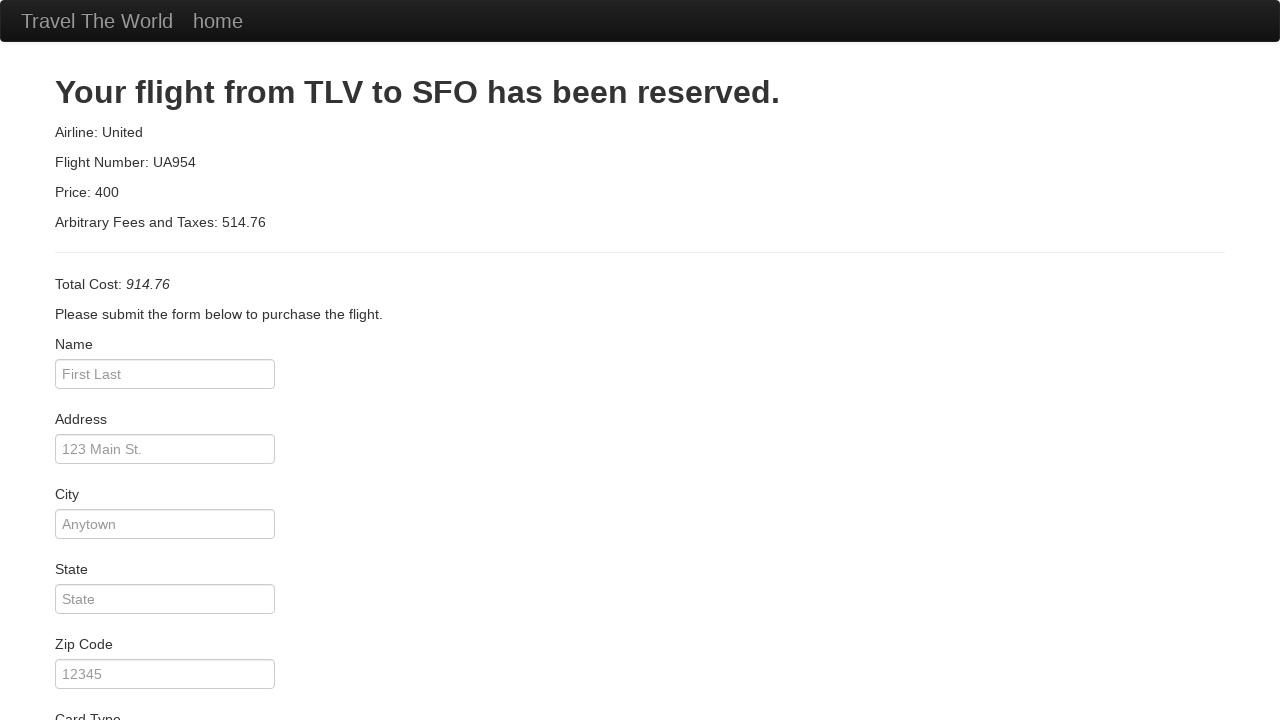

Filled passenger name field with 'Manoj Pandit' on input[placeholder='First Last']
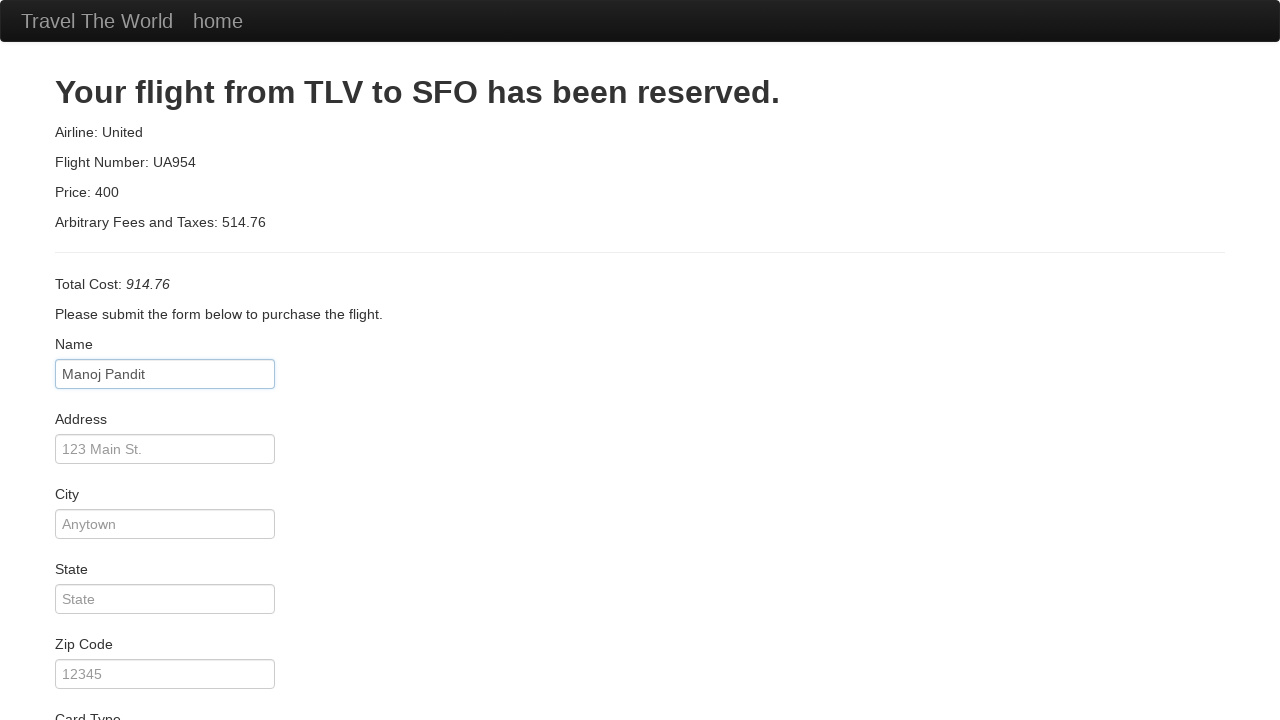

Filled address field with 'ABCD' on input[placeholder='123 Main St.']
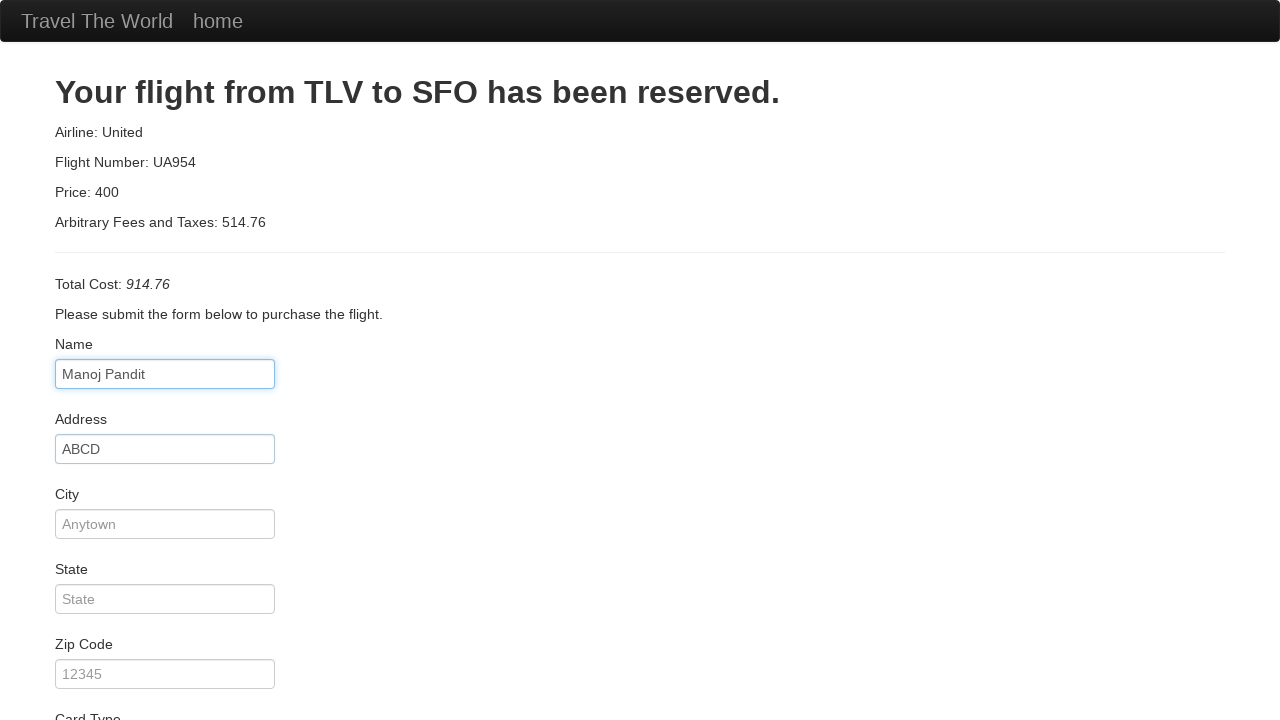

Filled city field with 'Narvel' on input[placeholder='Anytown']
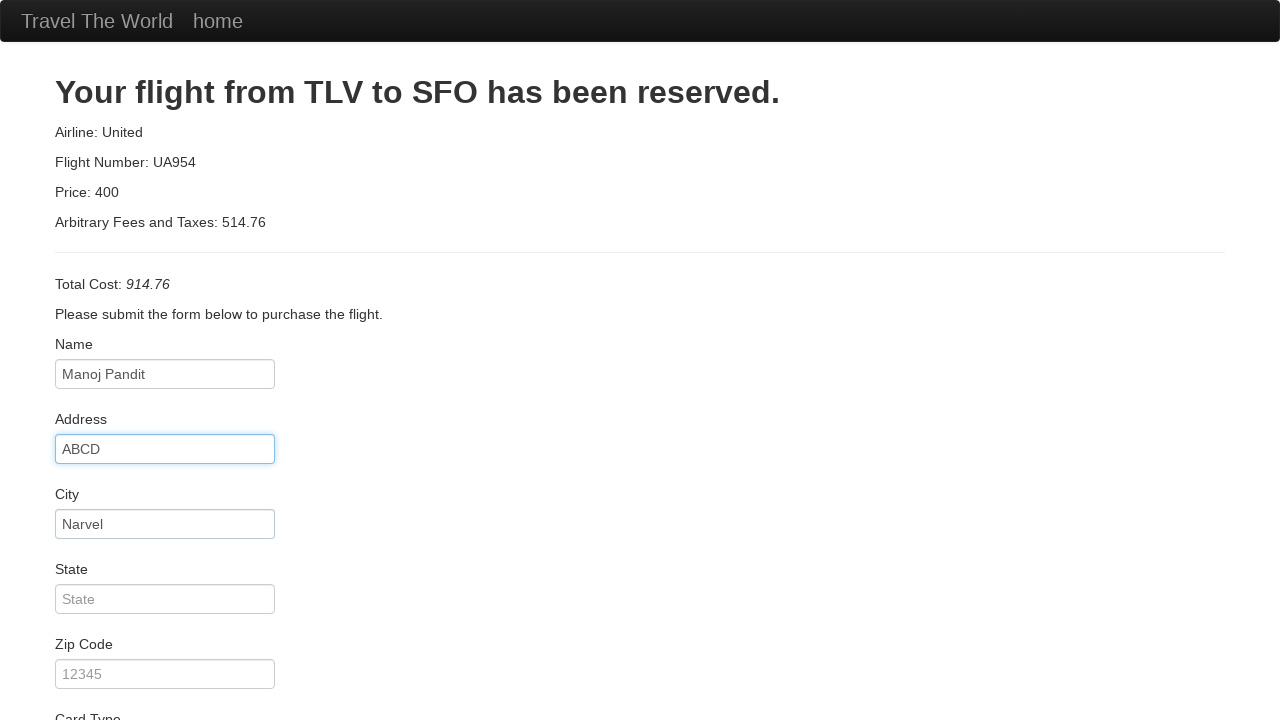

Filled state field with 'Maharashtra' on input[placeholder='State']
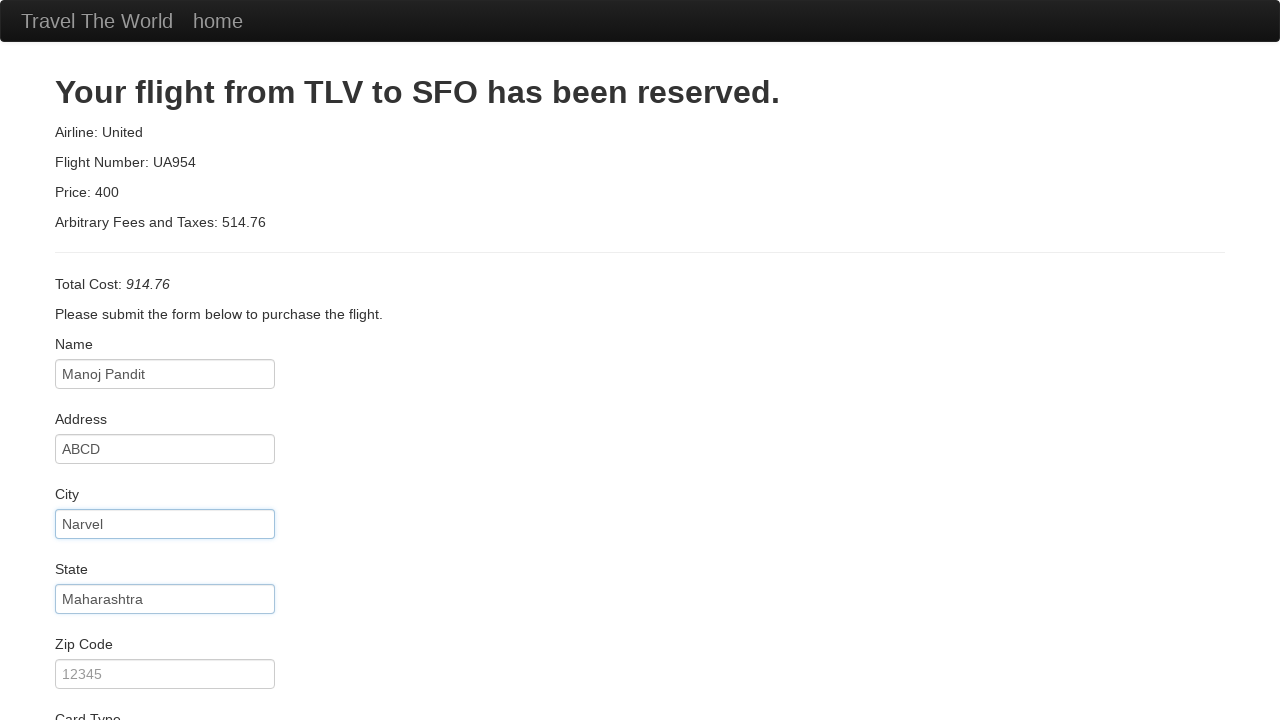

Filled zip code field with '425396' on input[placeholder='12345']
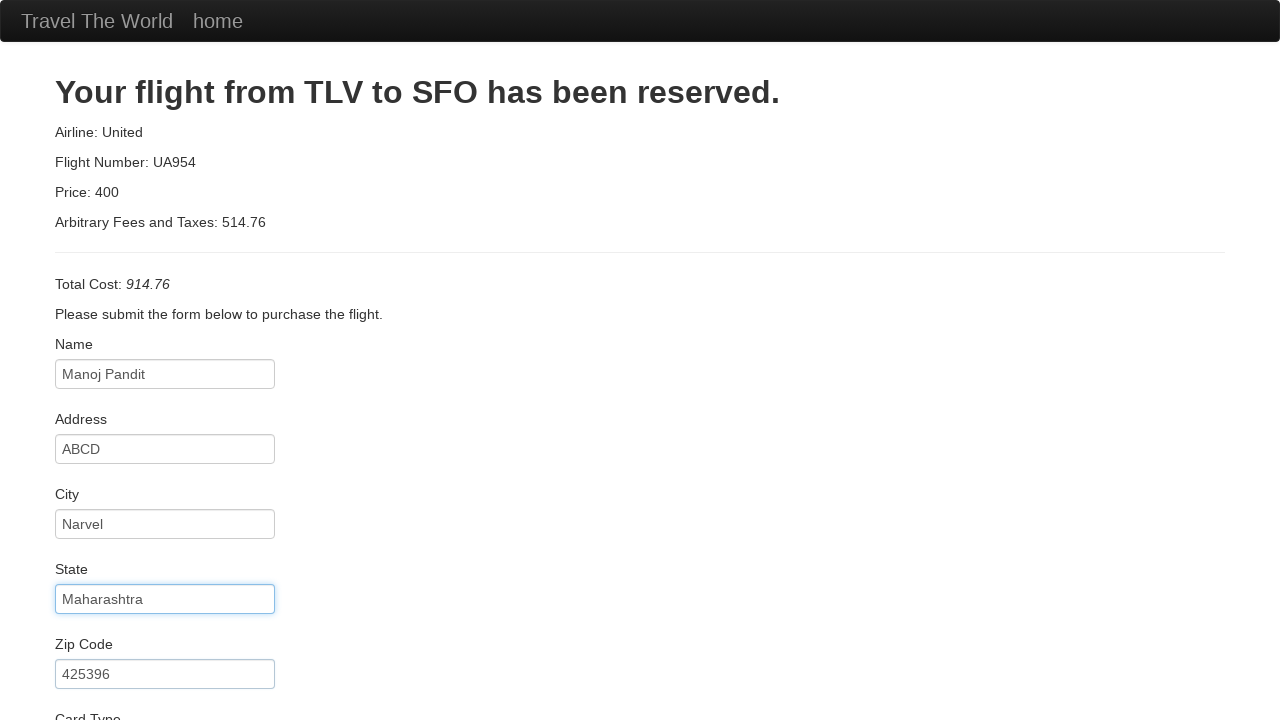

Selected American Express as card type on select[name='cardType']
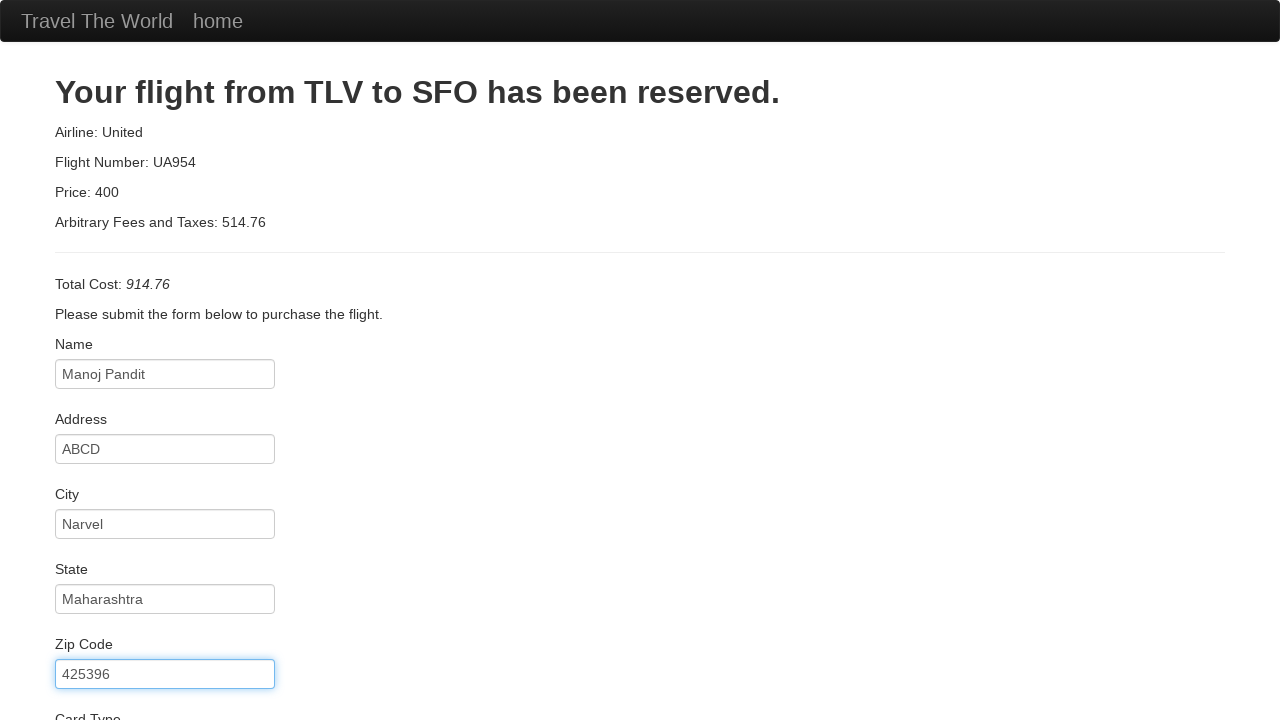

Filled credit card number field on input[placeholder='Credit Card Number']
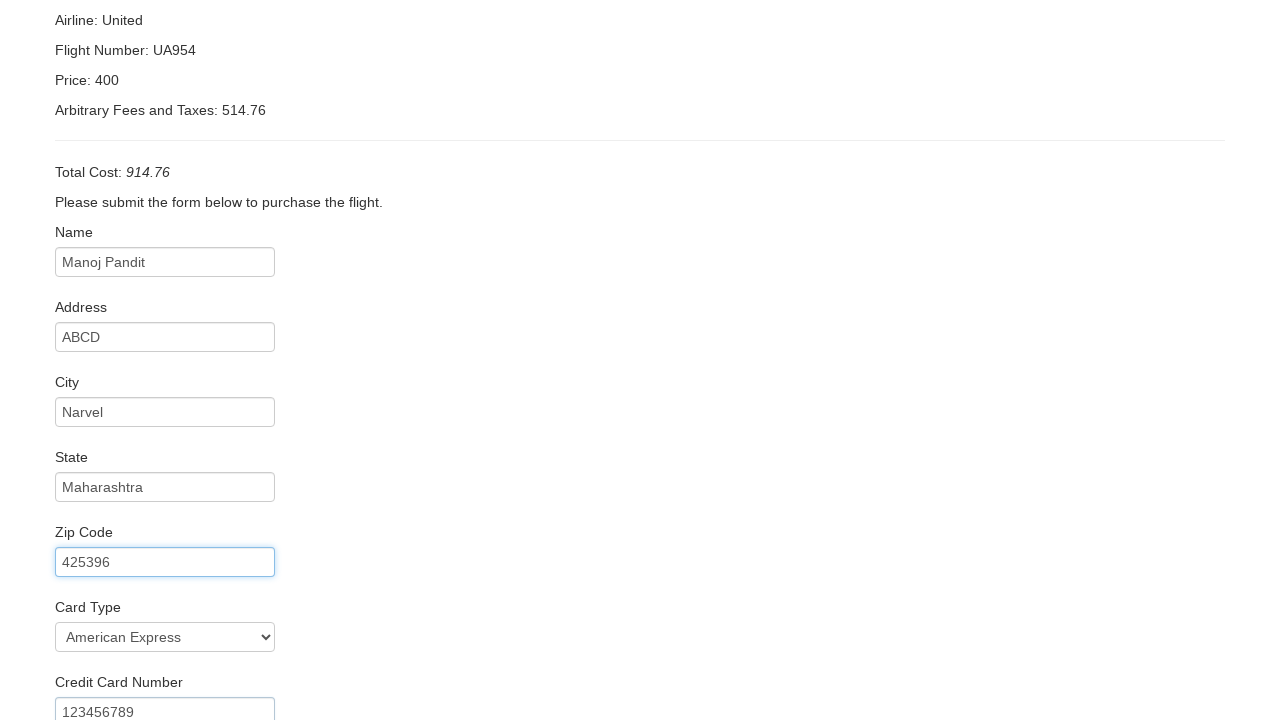

Filled expiration month field with '12' on input[placeholder='Month']
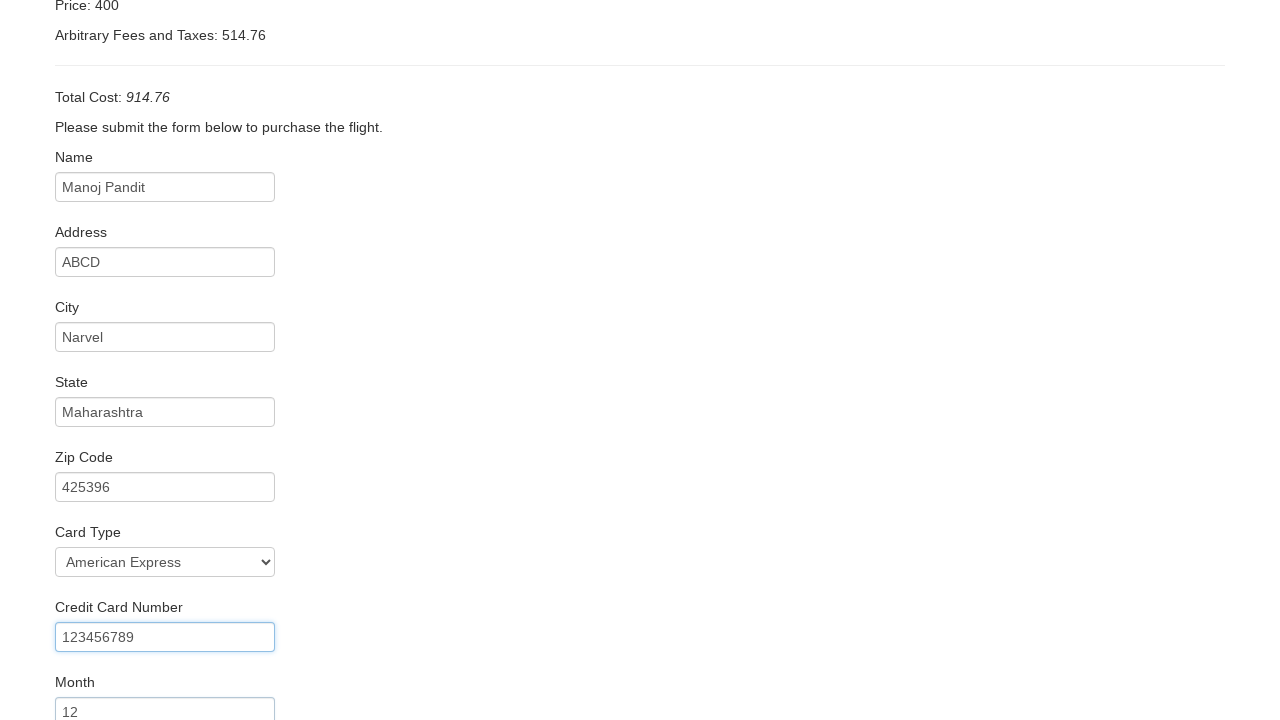

Filled expiration year field with '2019' on input[placeholder='Year']
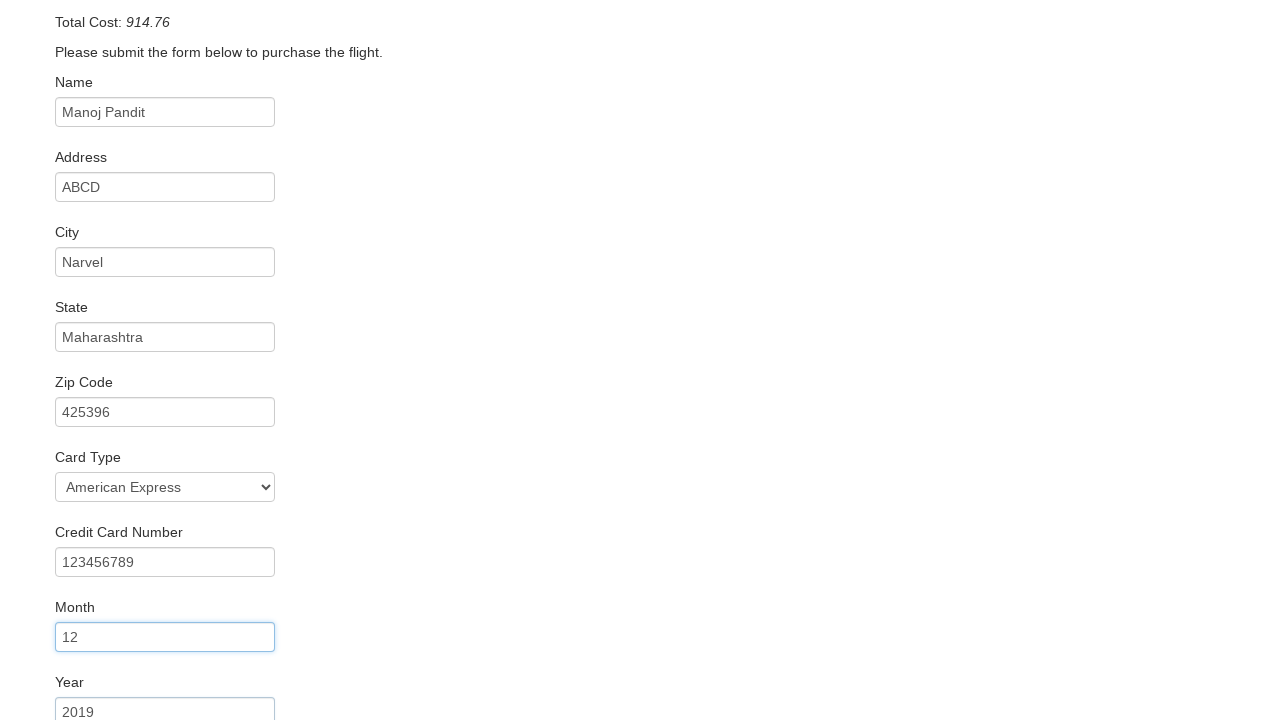

Filled cardholder name field with 'PanditG' on input[placeholder='John Smith']
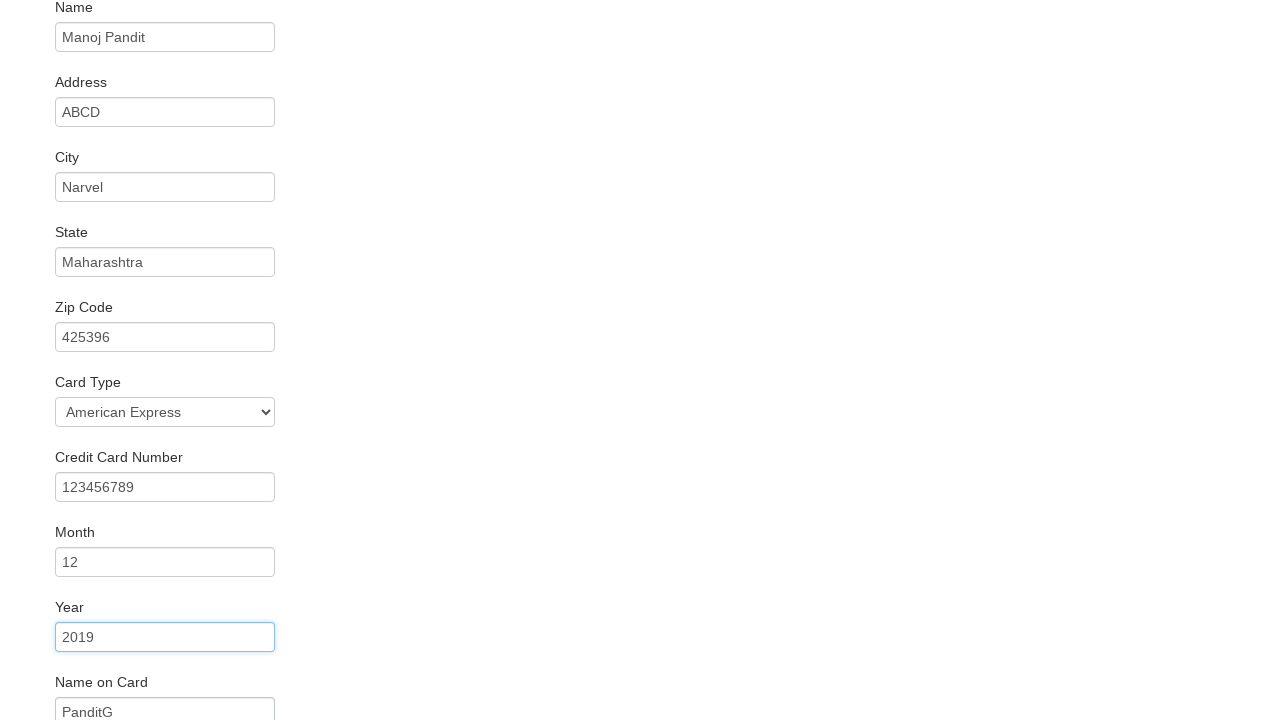

Located Remember Me checkbox
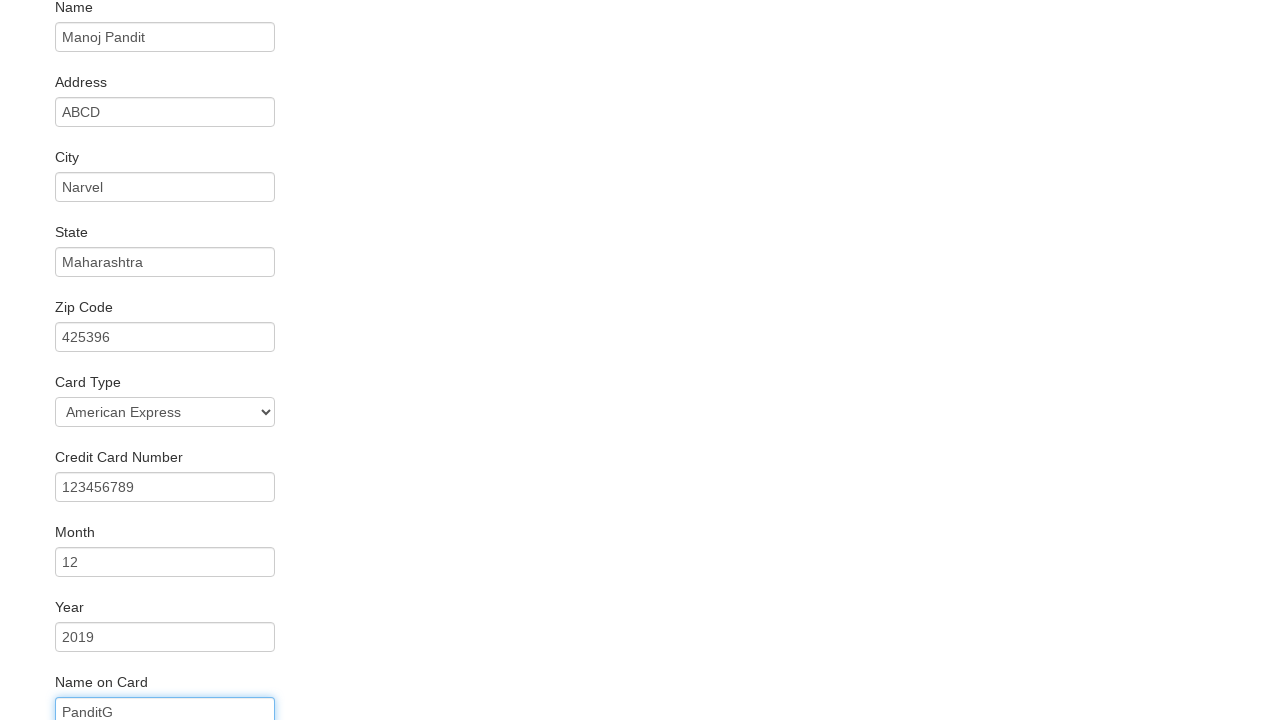

Checked Remember Me checkbox at (62, 656) on input[name='rememberMe']
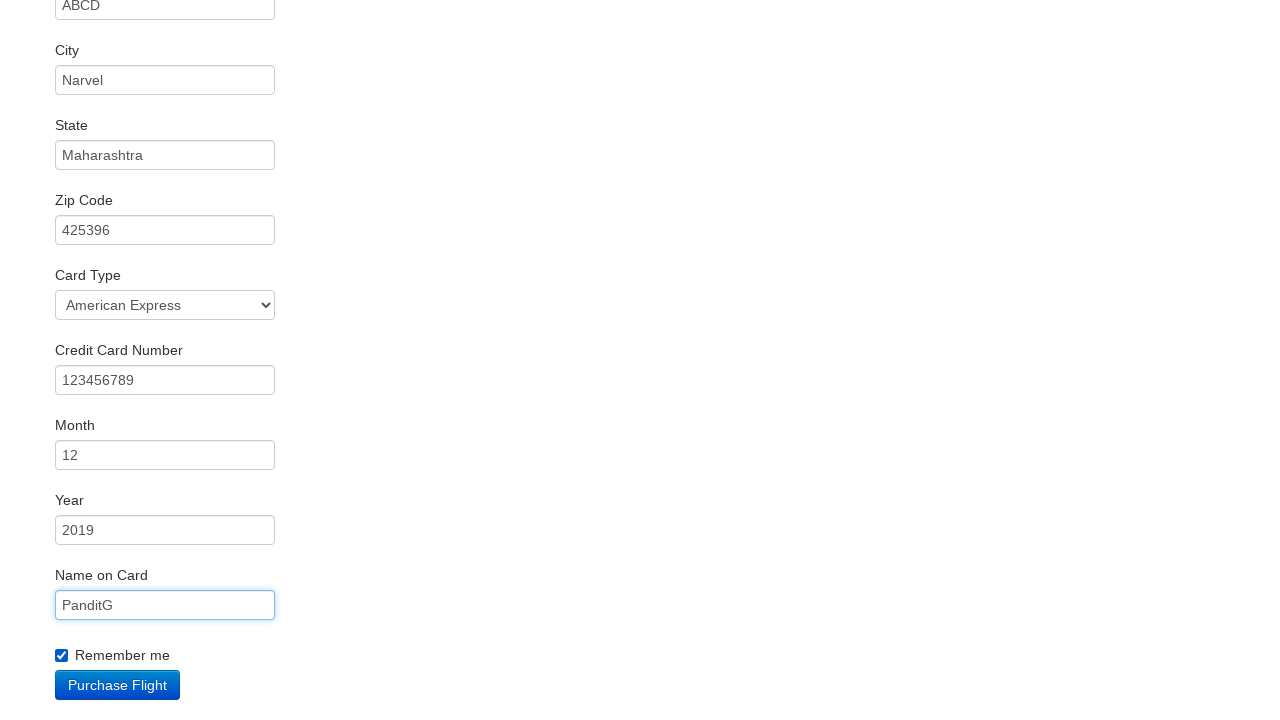

Clicked Purchase Flight button to complete booking at (118, 685) on input[value='Purchase Flight']
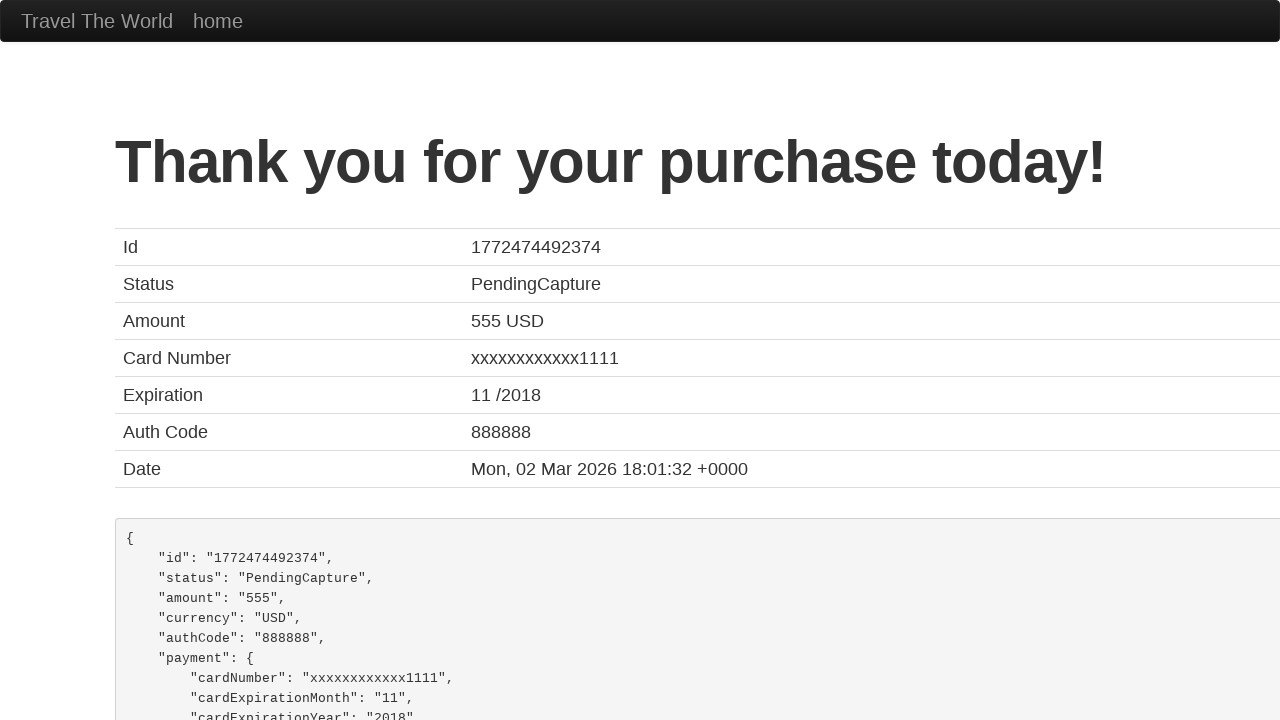

Flight booking completed successfully - confirmation page displayed
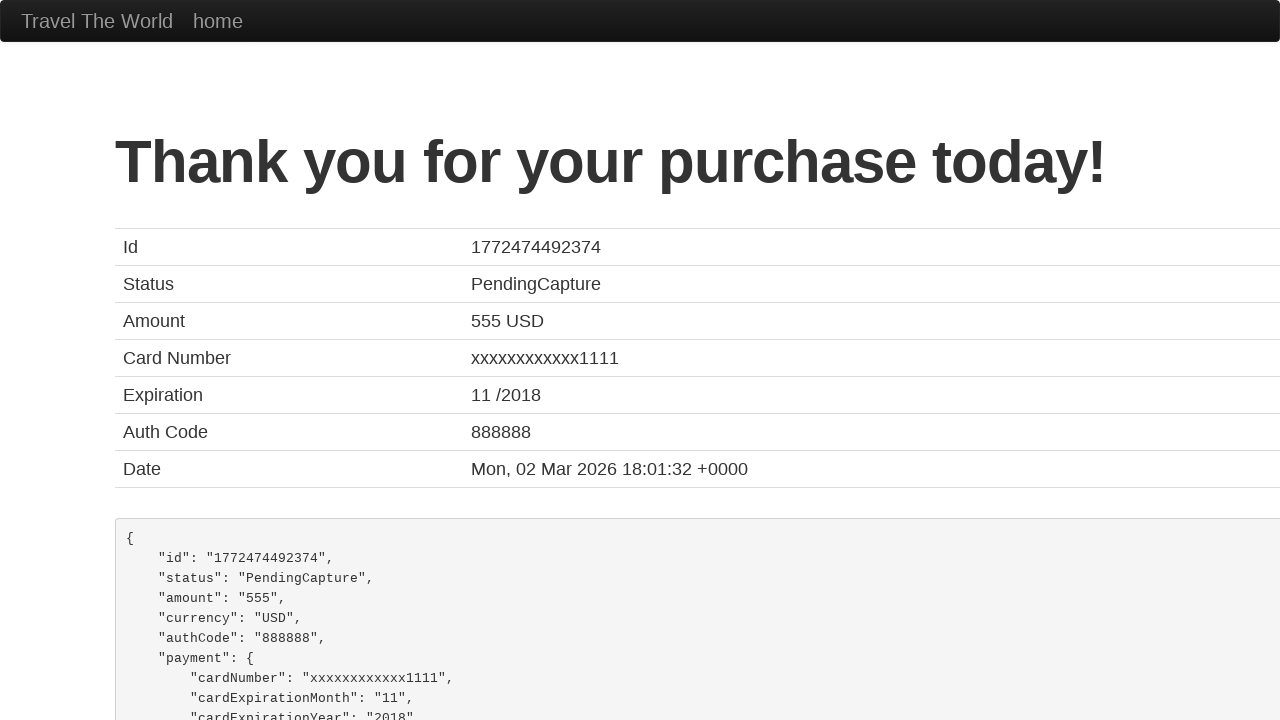

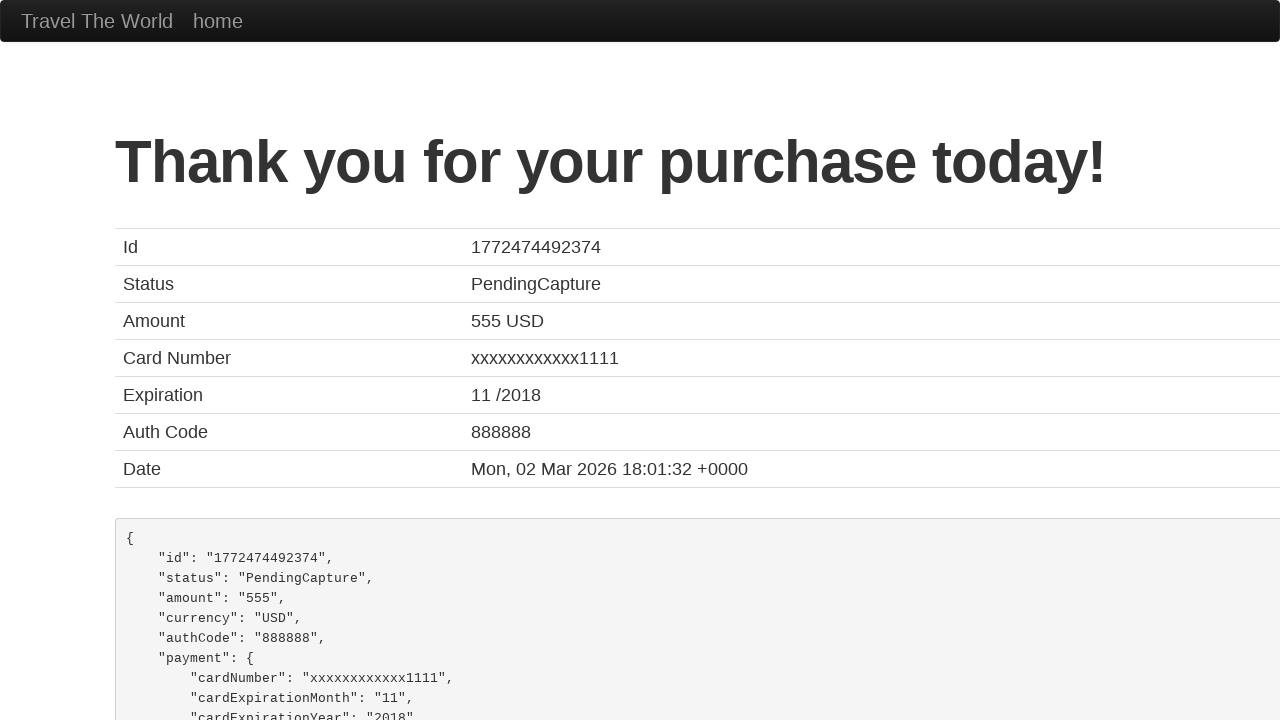